Tests that a checkbox element is not selected by default when the page loads

Starting URL: http://qaclickacademy.com/practice.php

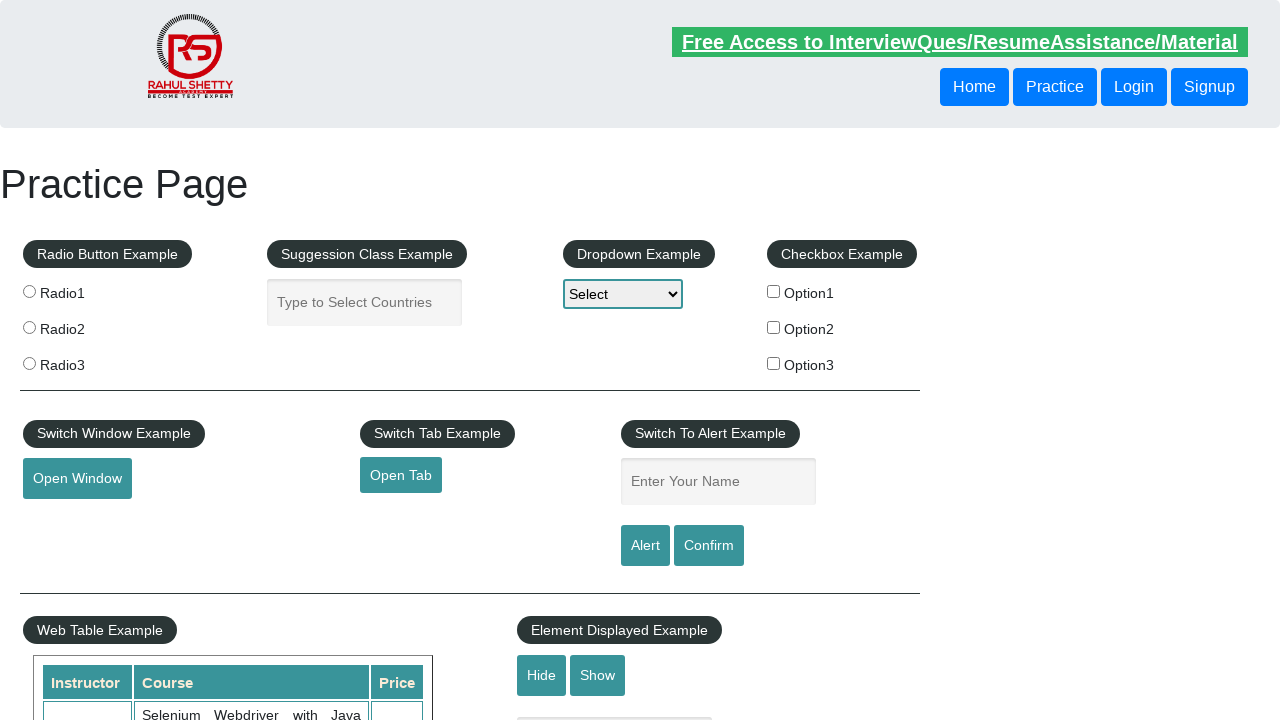

Checkbox element located and waited for visibility
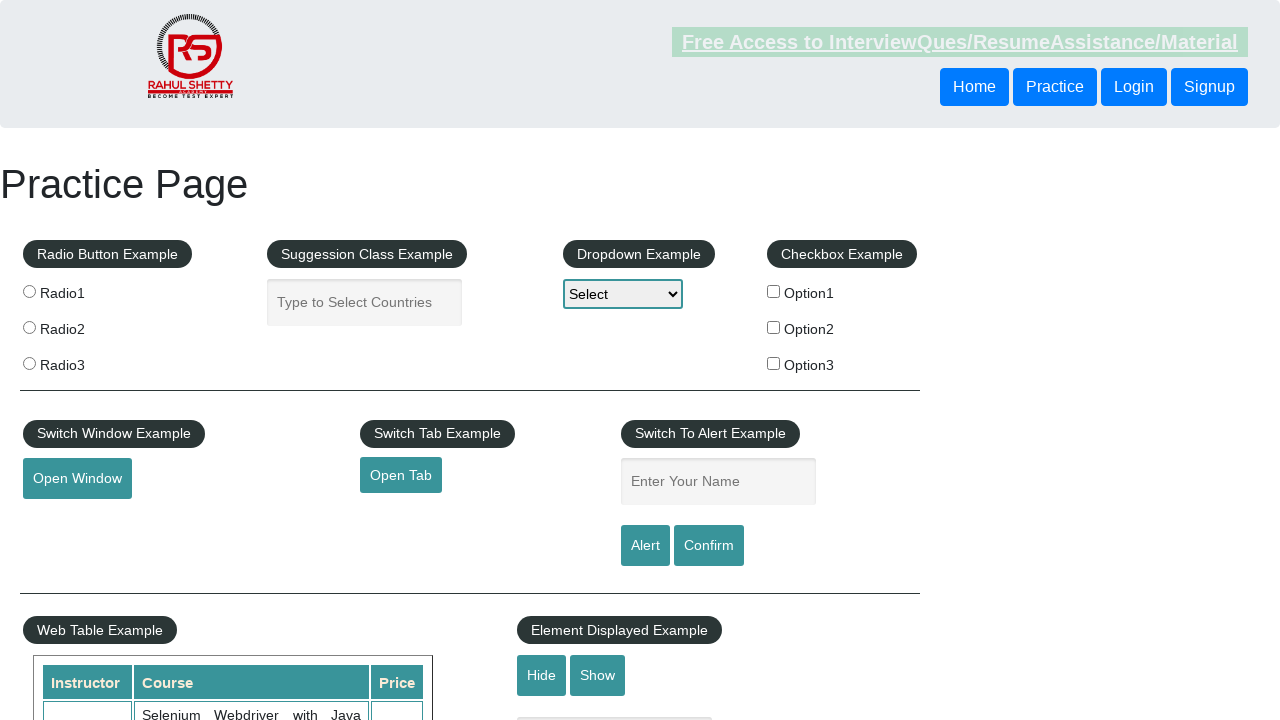

Verified that checkbox is not selected by default
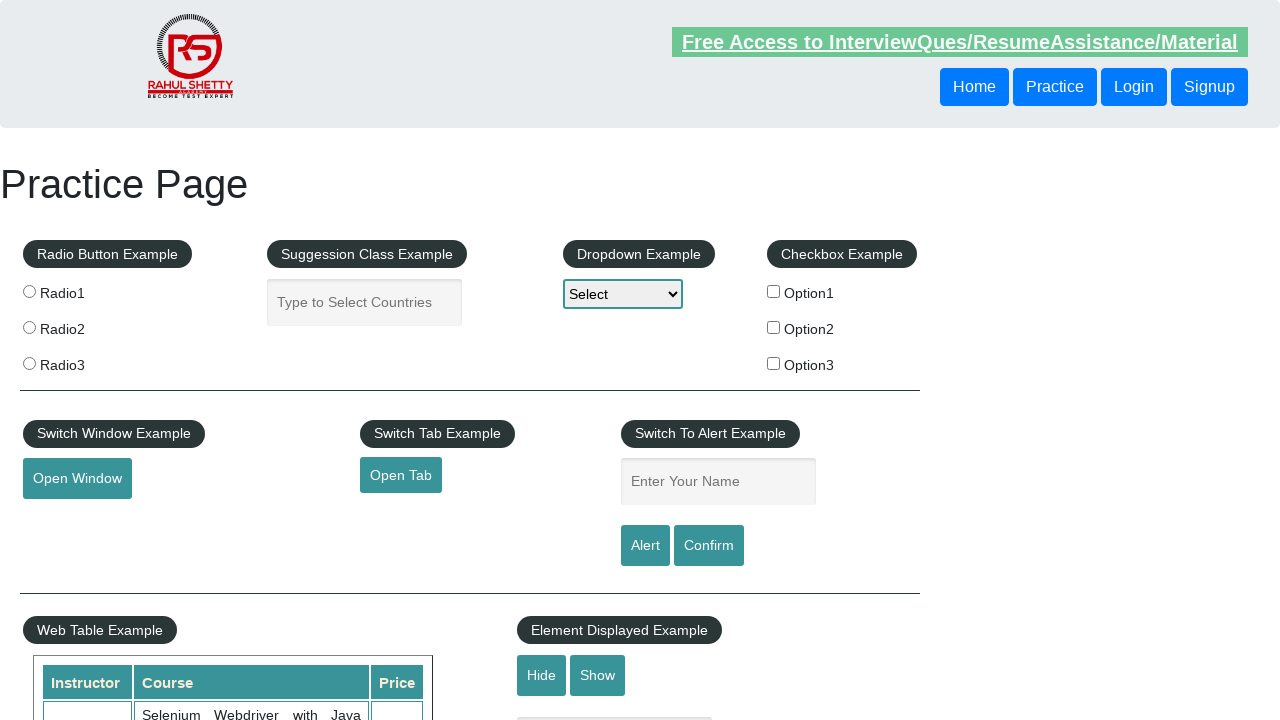

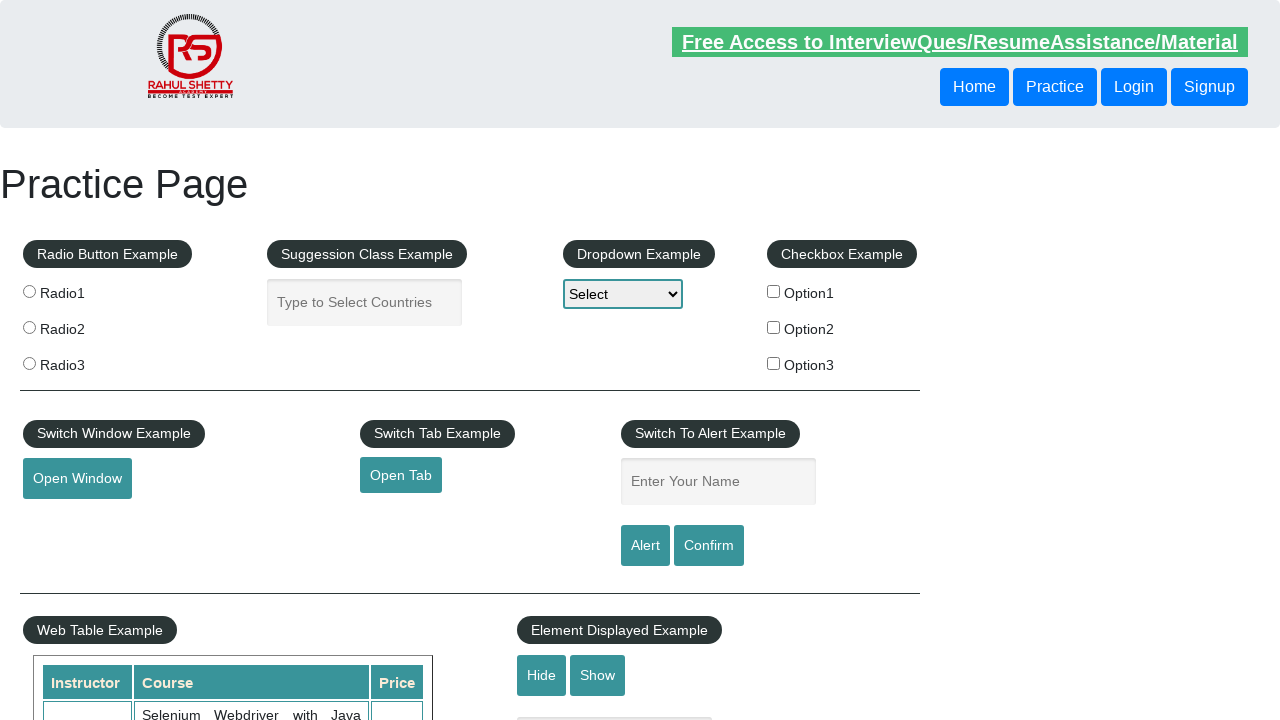